Tests explicit wait functionality by clicking a delay button and filling a dynamically appearing field

Starting URL: https://wcaquino.me/selenium/componentes.html

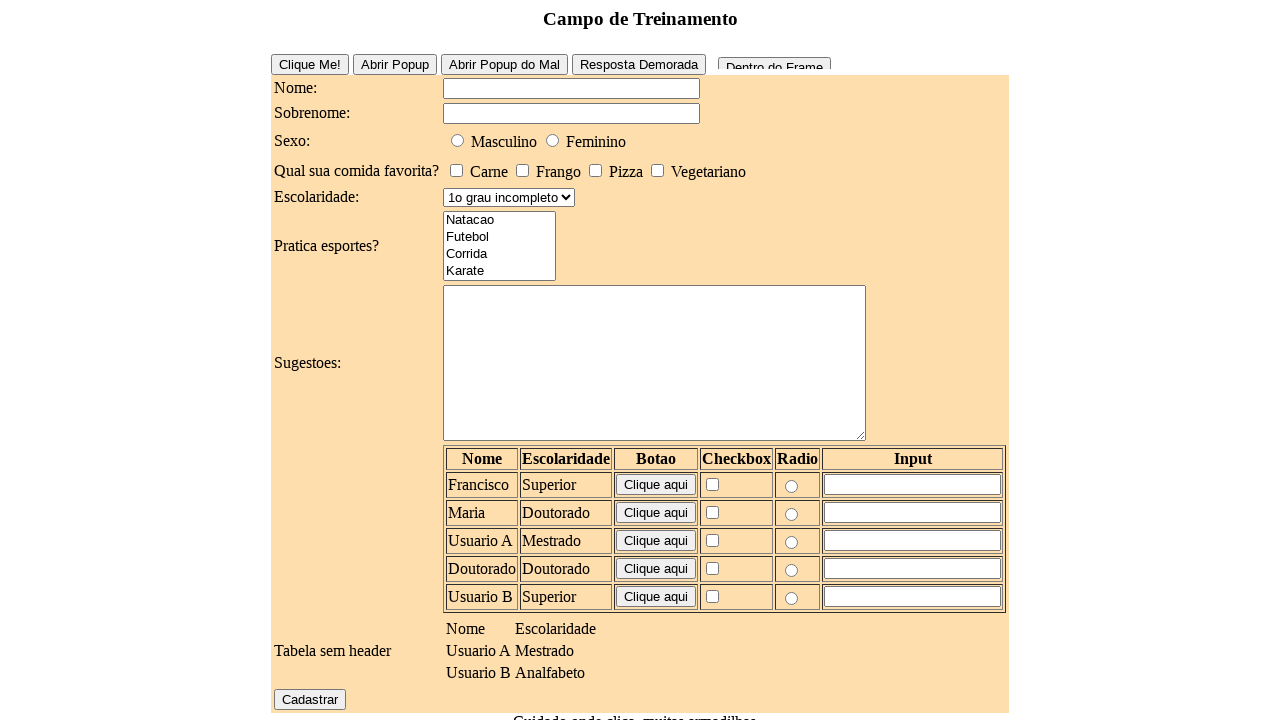

Navigated to the test page
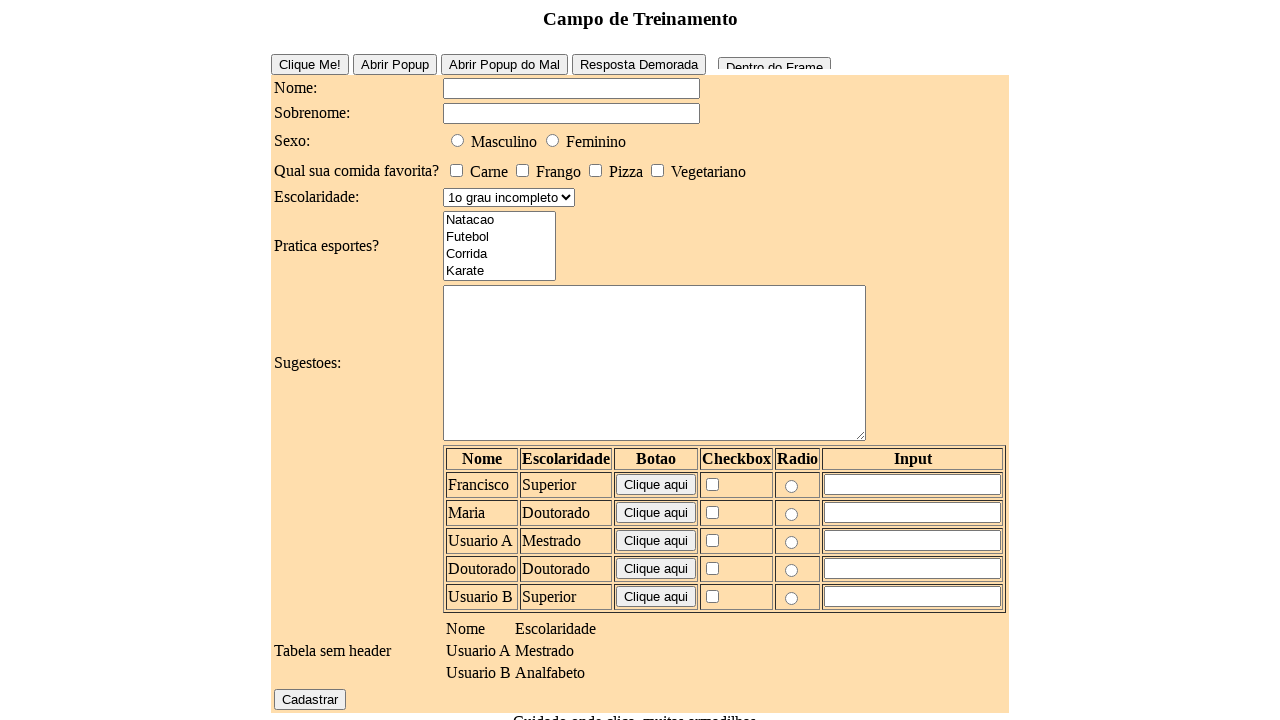

Clicked the delay button to trigger dynamic content at (638, 64) on #buttonDelay
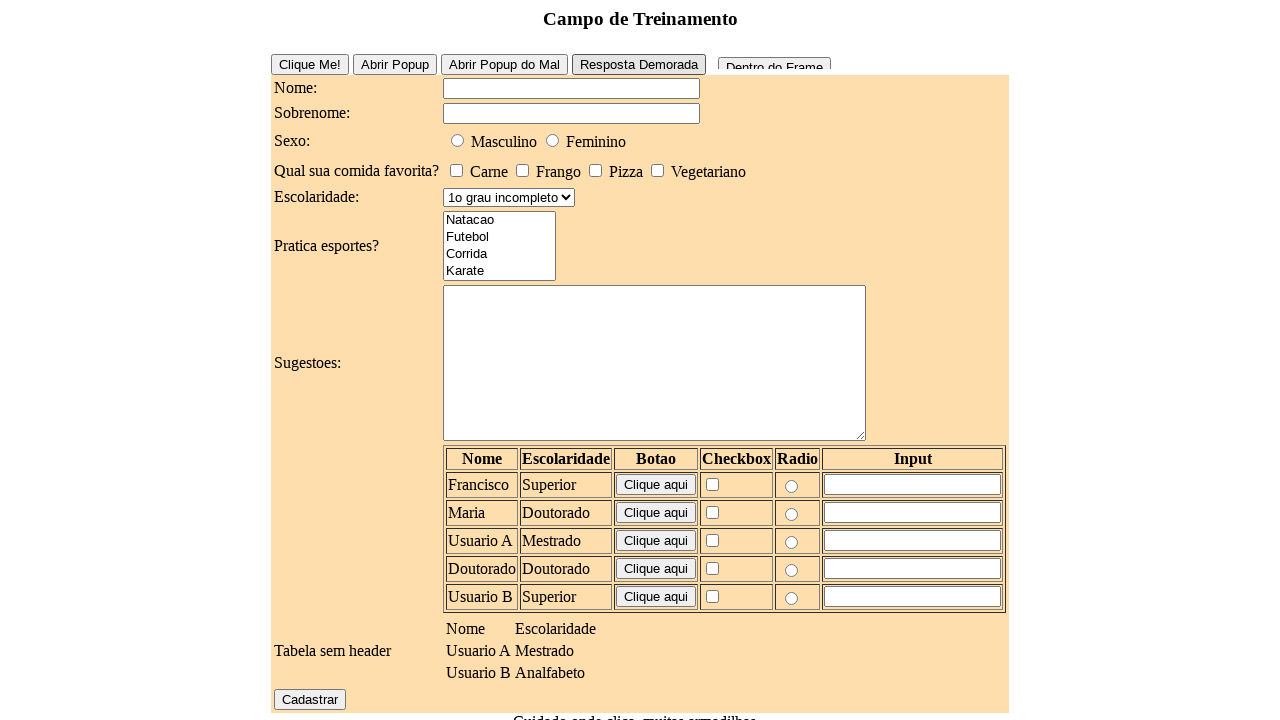

Waited for the dynamic field to appear (explicit wait completed)
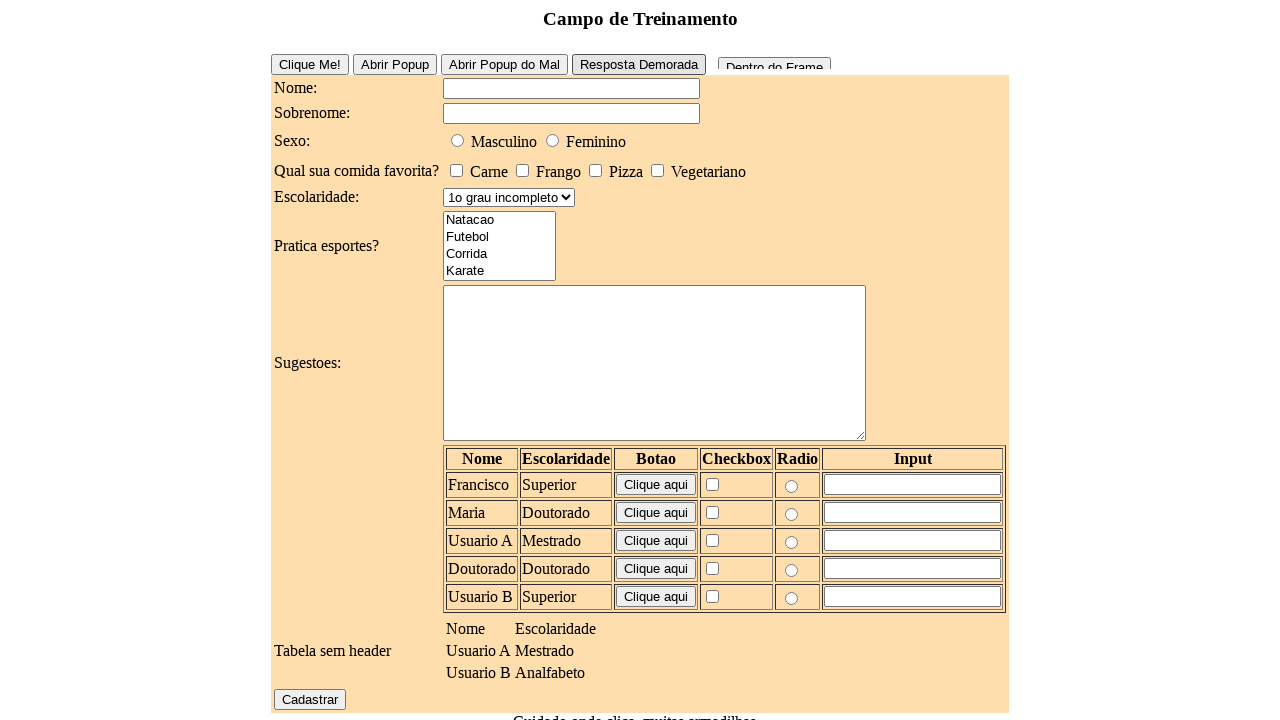

Filled the dynamic field with 'Deu certo?' on #novoCampo
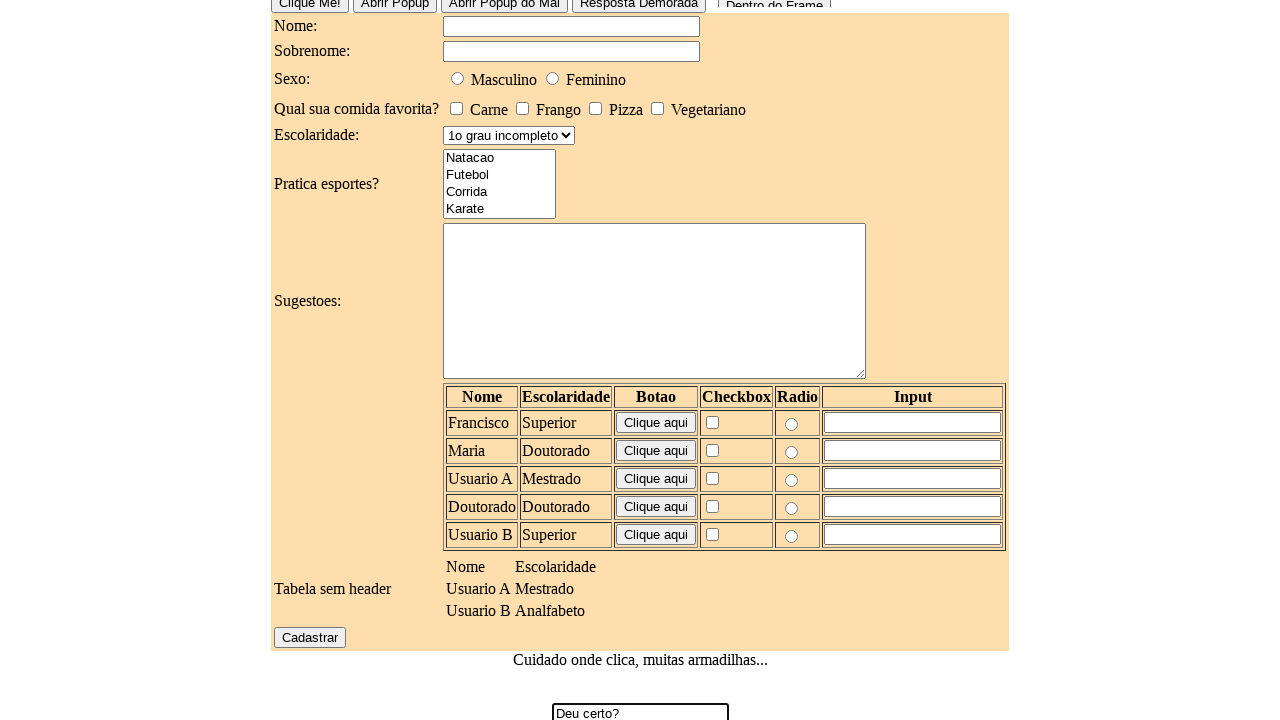

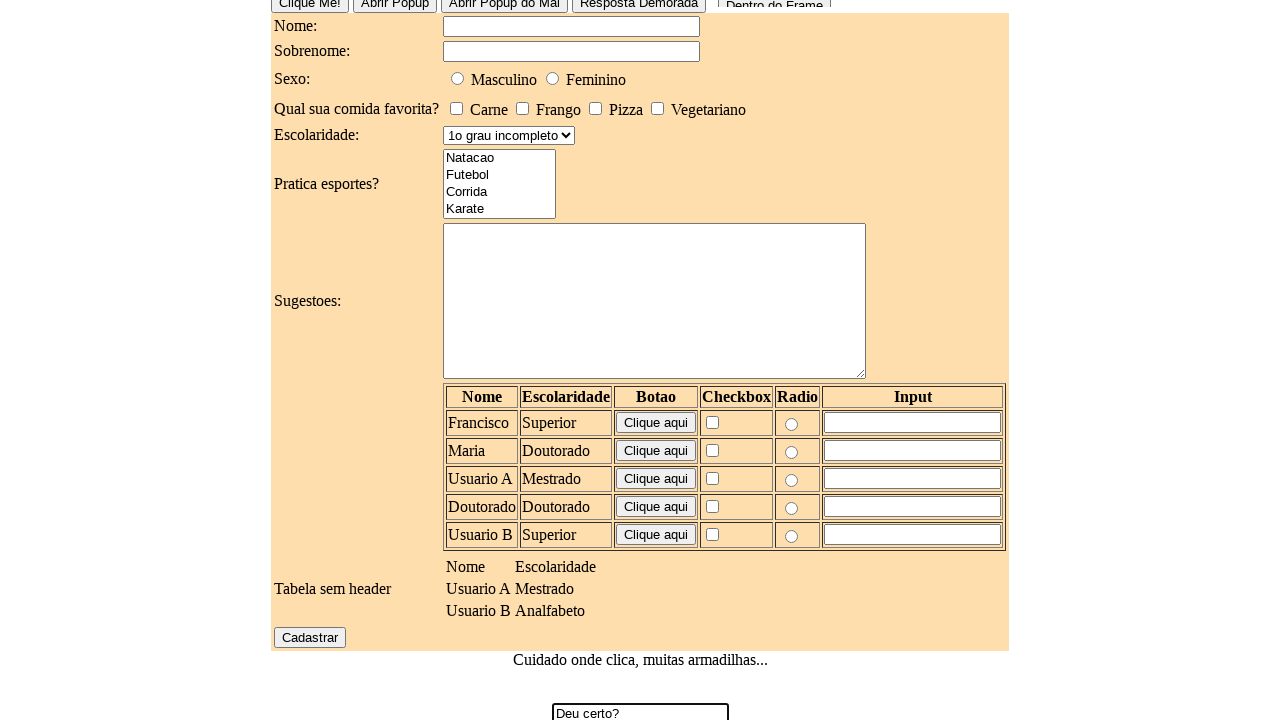